Tests clicking on a blog post link from the blog listing page and verifies navigation to the individual post URL

Starting URL: https://nblackburn.uk/blog

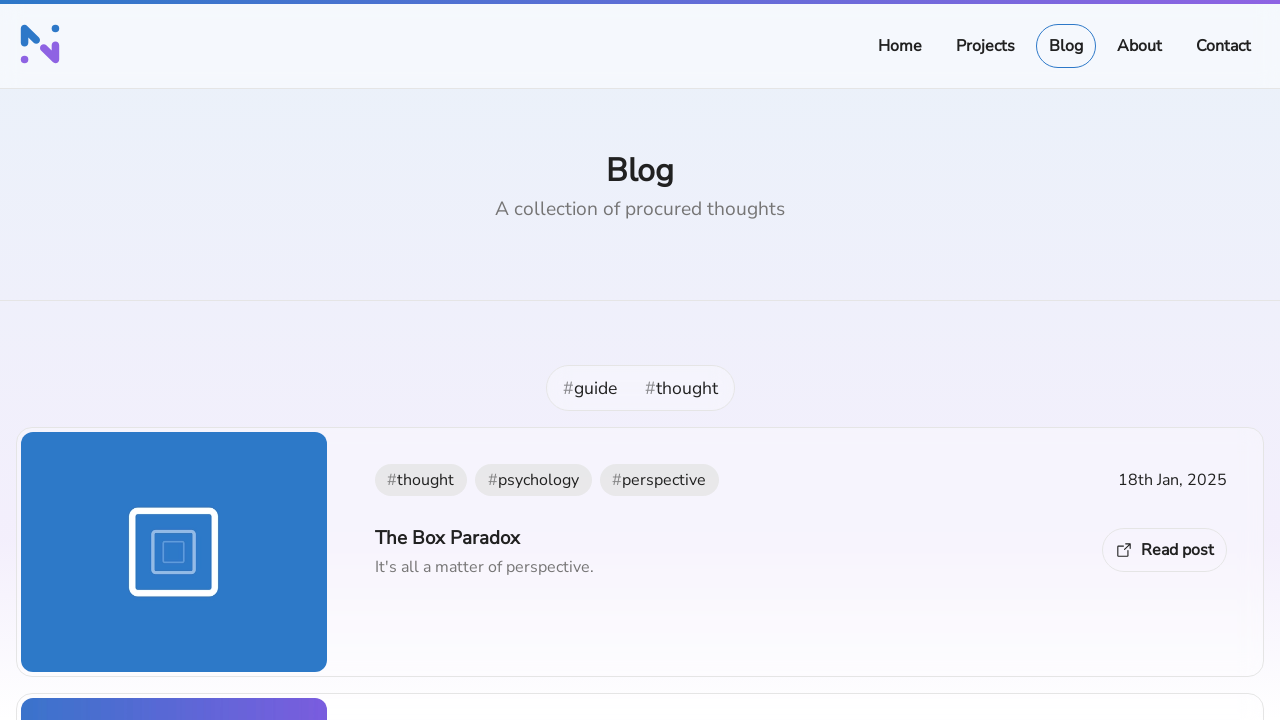

Clicked the first 'Read post' link to open a blog post at (1164, 550) on internal:role=link[name="Read post"i] >> nth=0
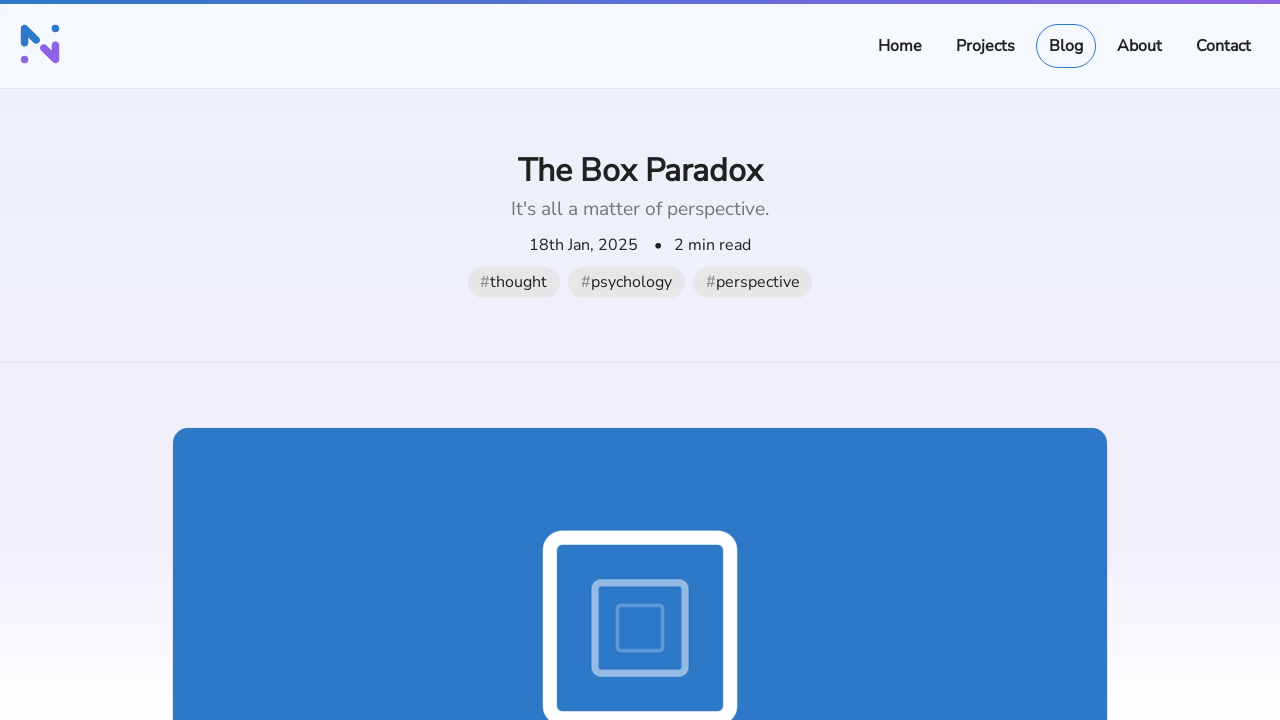

Navigated to individual blog post URL matching pattern **/blog/**
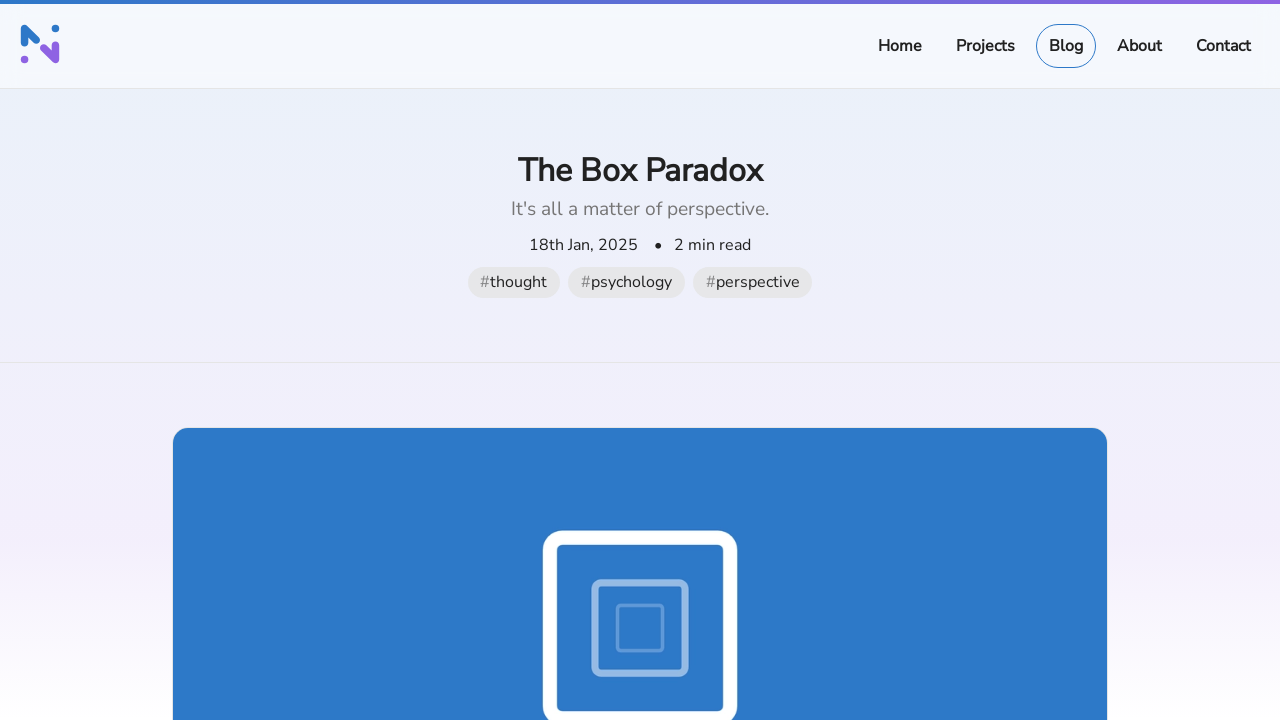

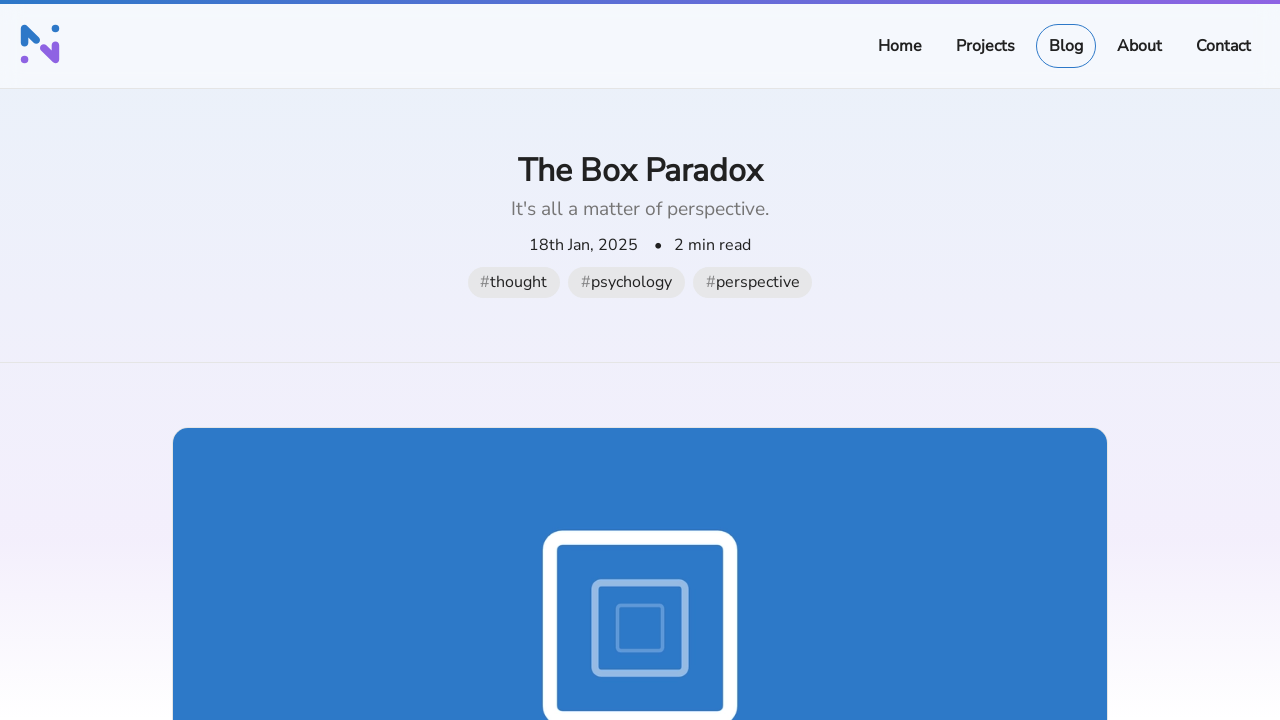